Tests browser geolocation functionality by clicking a button to get coordinates and verifying they are displayed

Starting URL: https://bonigarcia.dev/selenium-webdriver-java/geolocation.html

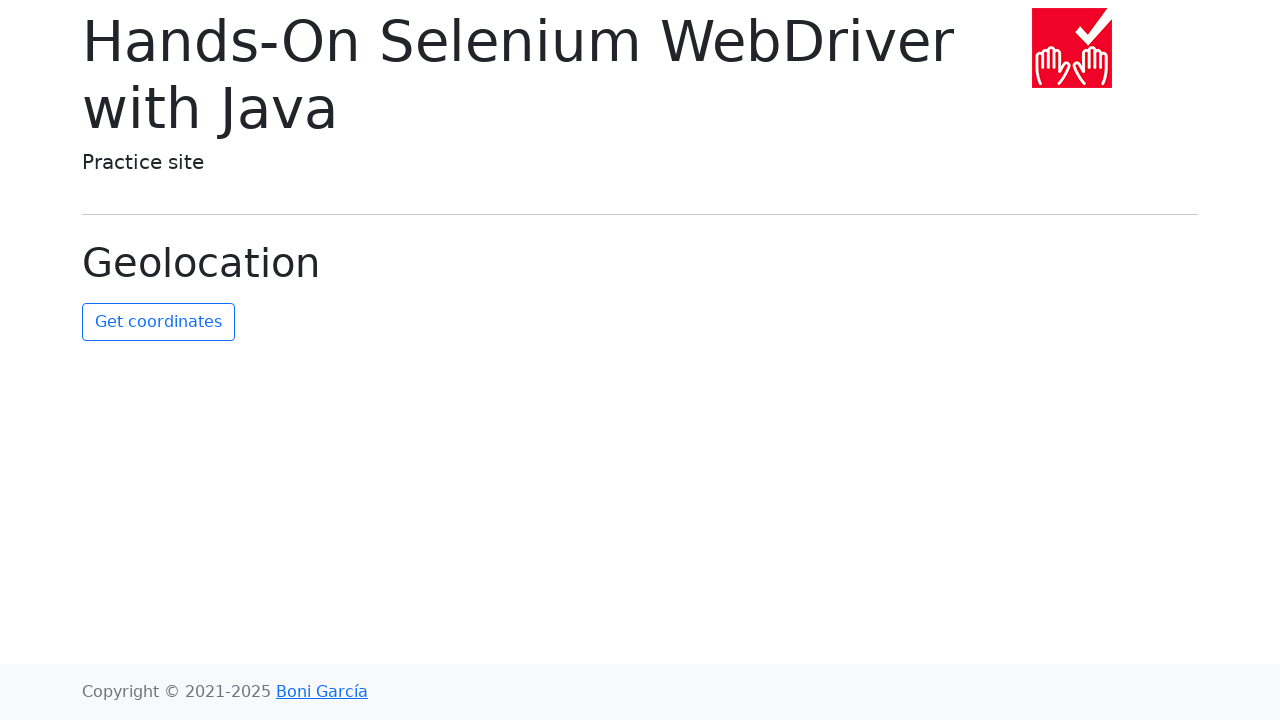

Clicked button to get geolocation coordinates at (158, 322) on #get-coordinates
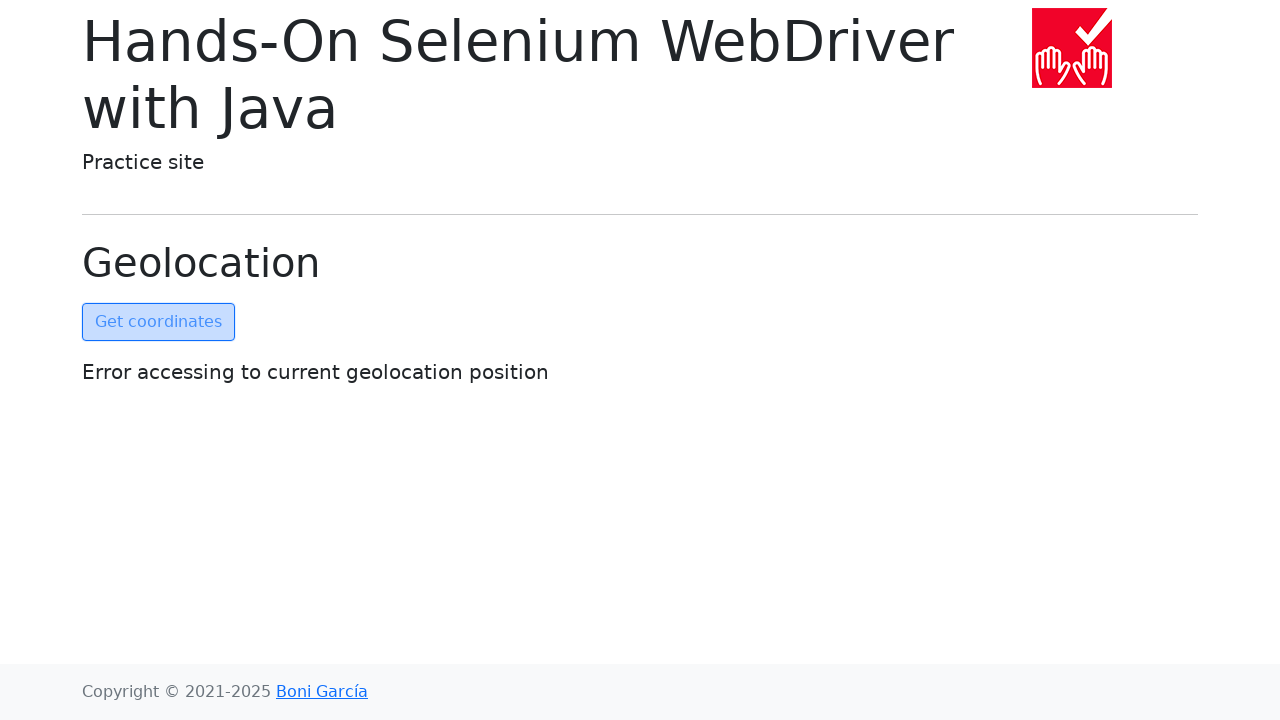

Coordinates element became visible
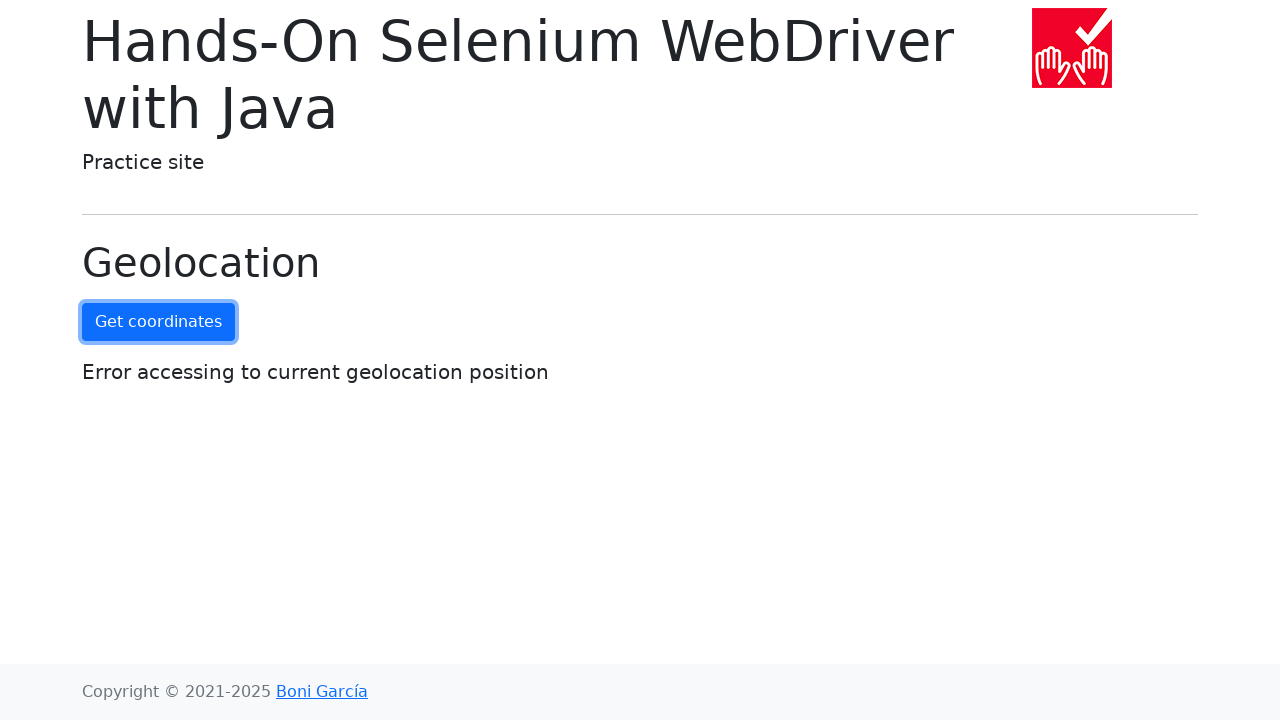

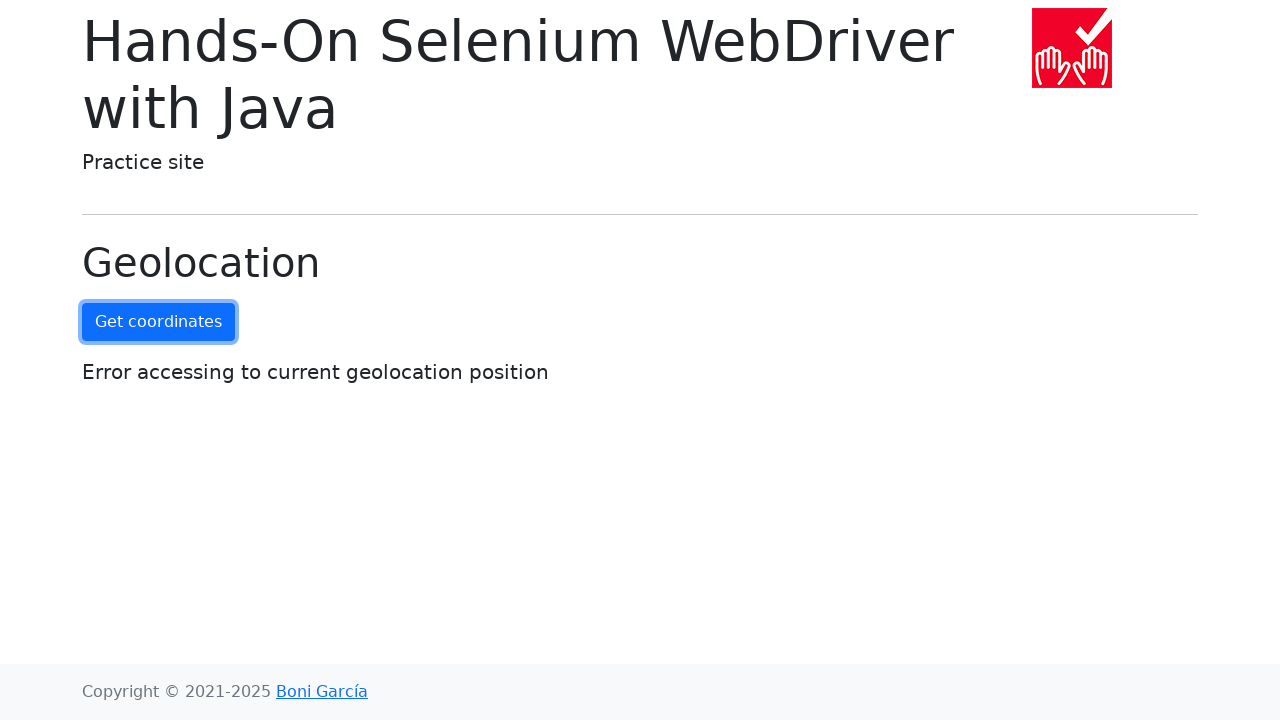